Navigates to the Newegg laptops category page and verifies that product listings are displayed

Starting URL: https://www.newegg.com/Laptops-Notebooks/Category/ID-223?Tpk=laptops

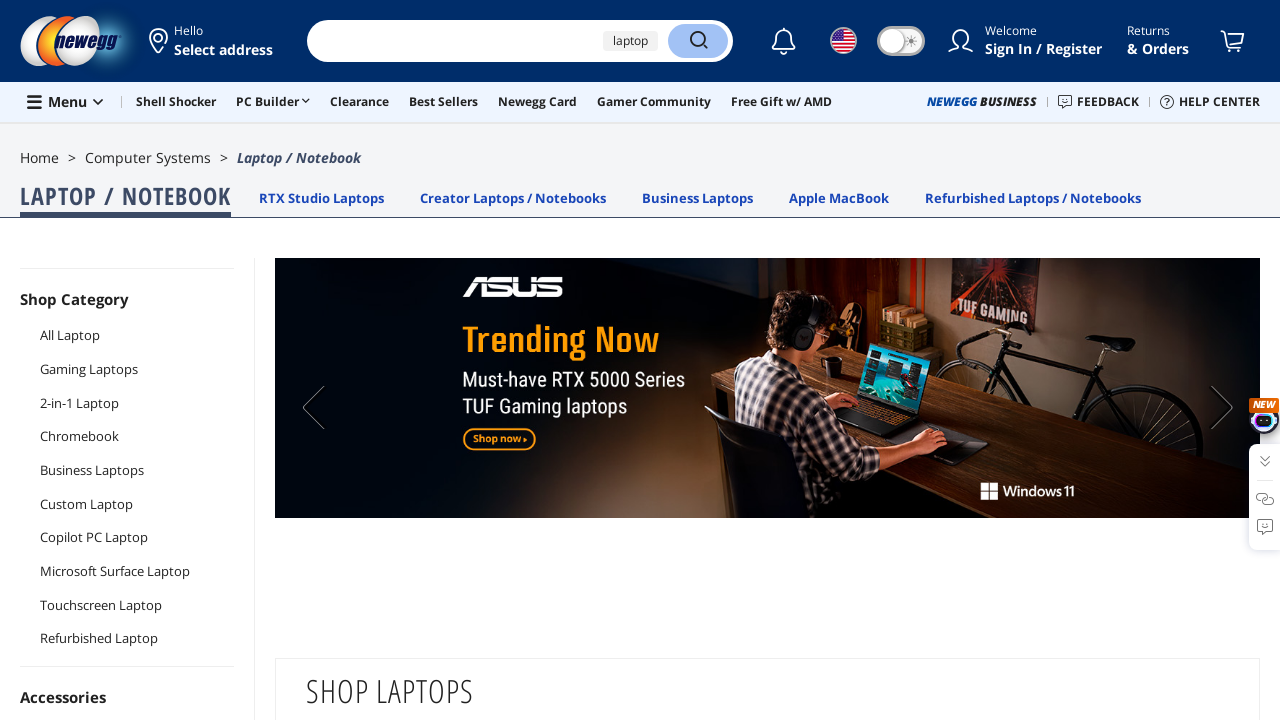

Navigated to Newegg laptops category page
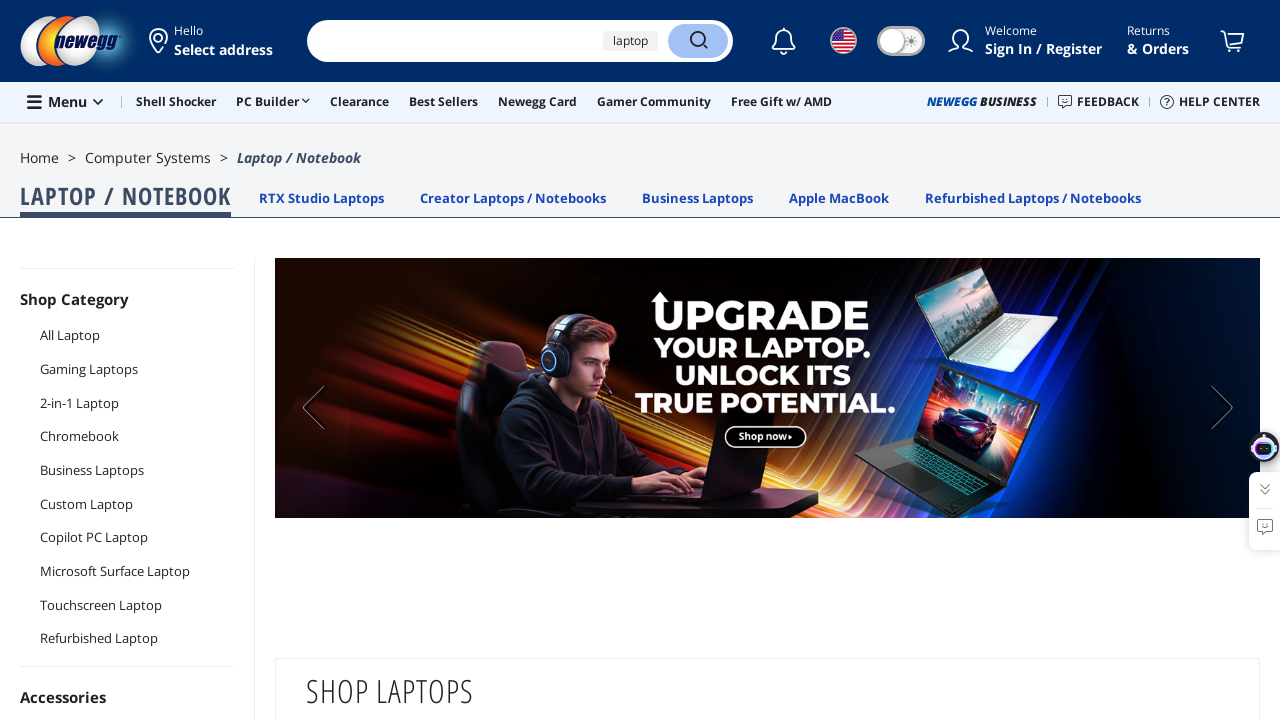

Product listings loaded on the page
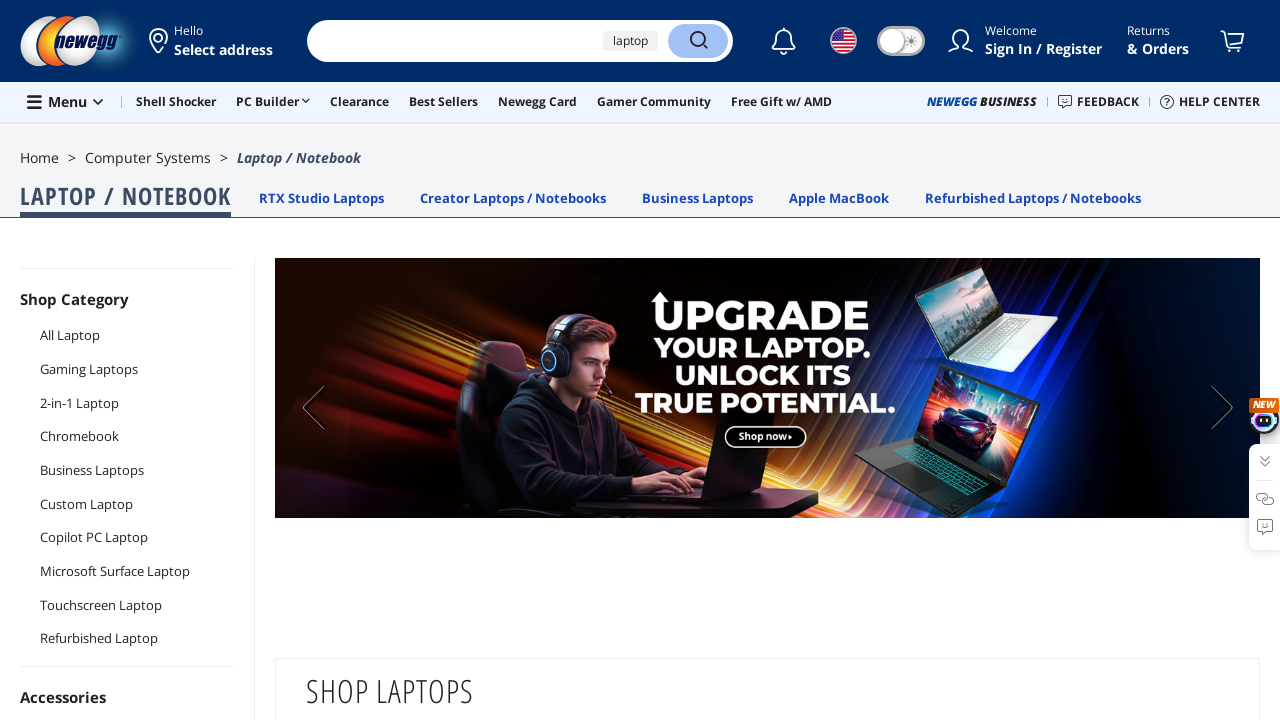

Verified that product listings are displayed
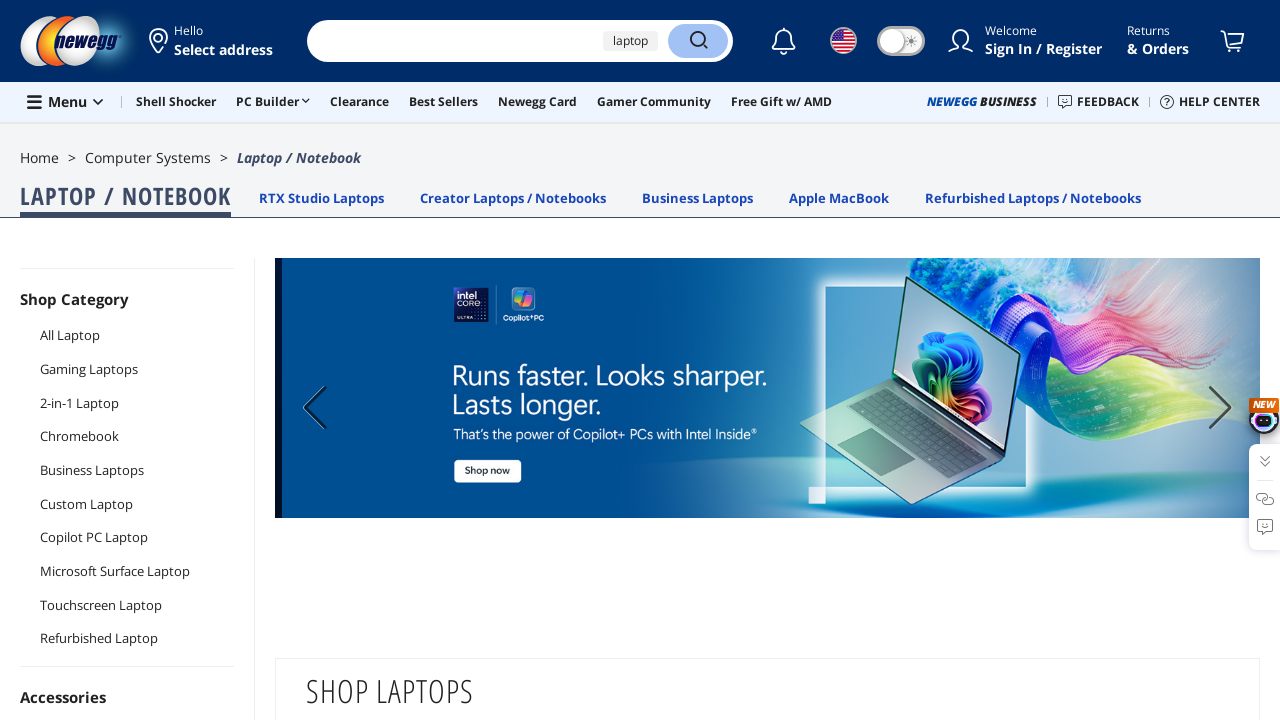

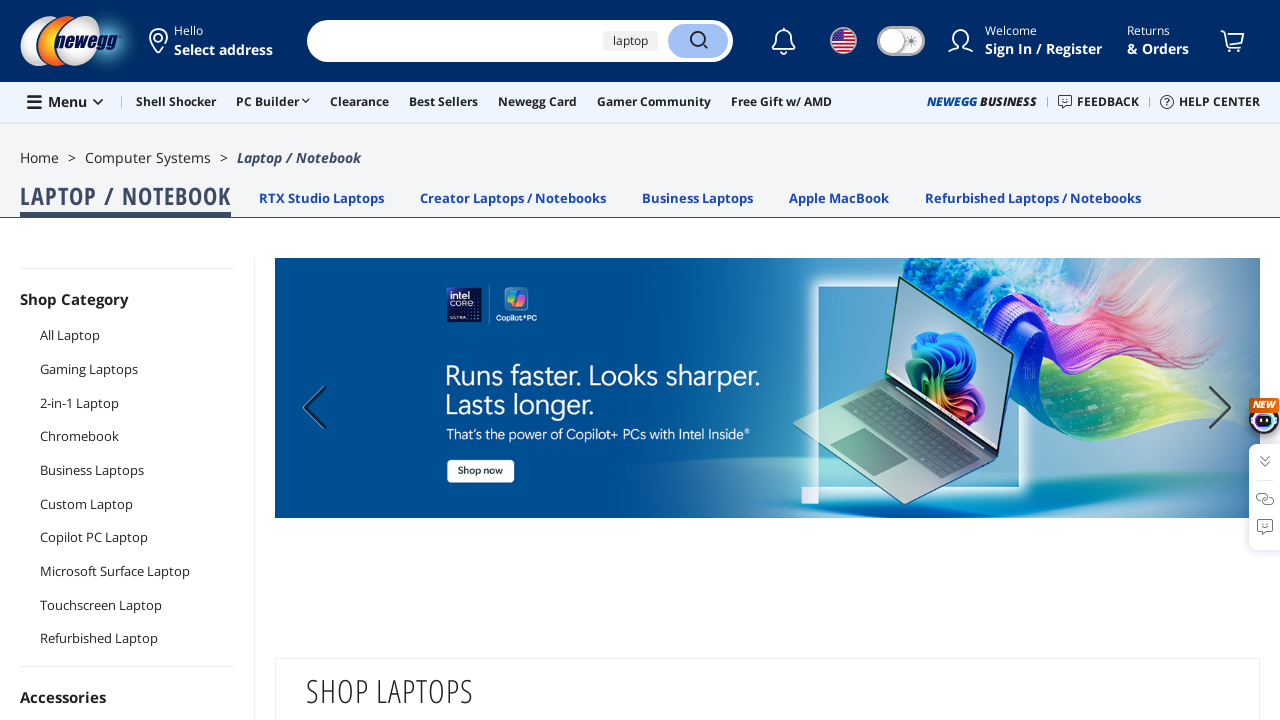